Tests the Python.org website search functionality by entering "pycon" as a search query and verifying that results are returned.

Starting URL: https://www.python.org

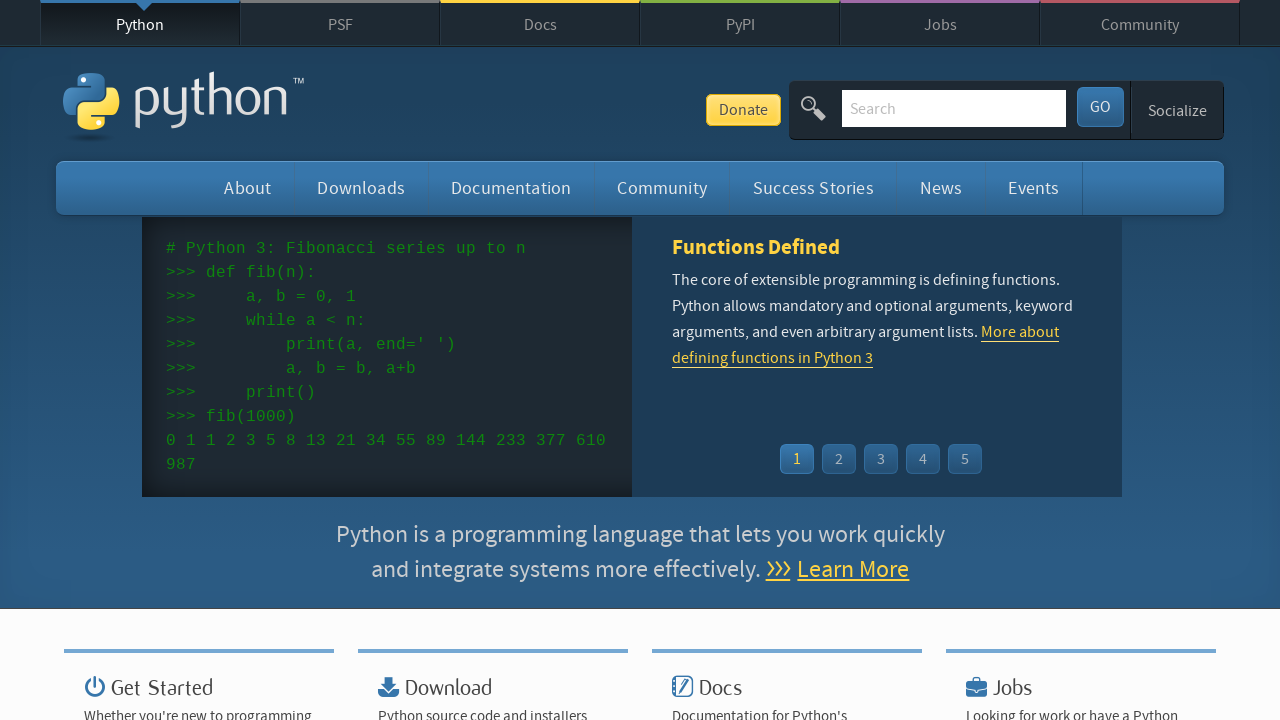

Verified 'Python' is in page title
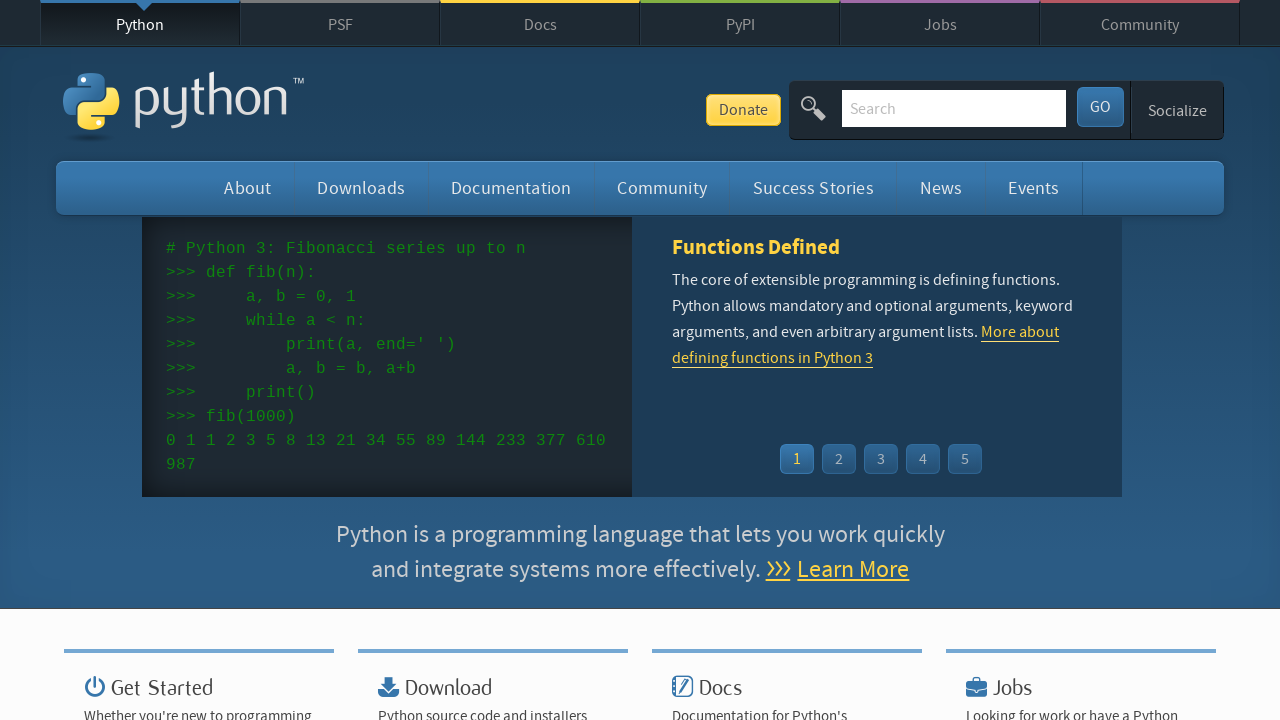

Filled search box with 'pycon' on input[name='q']
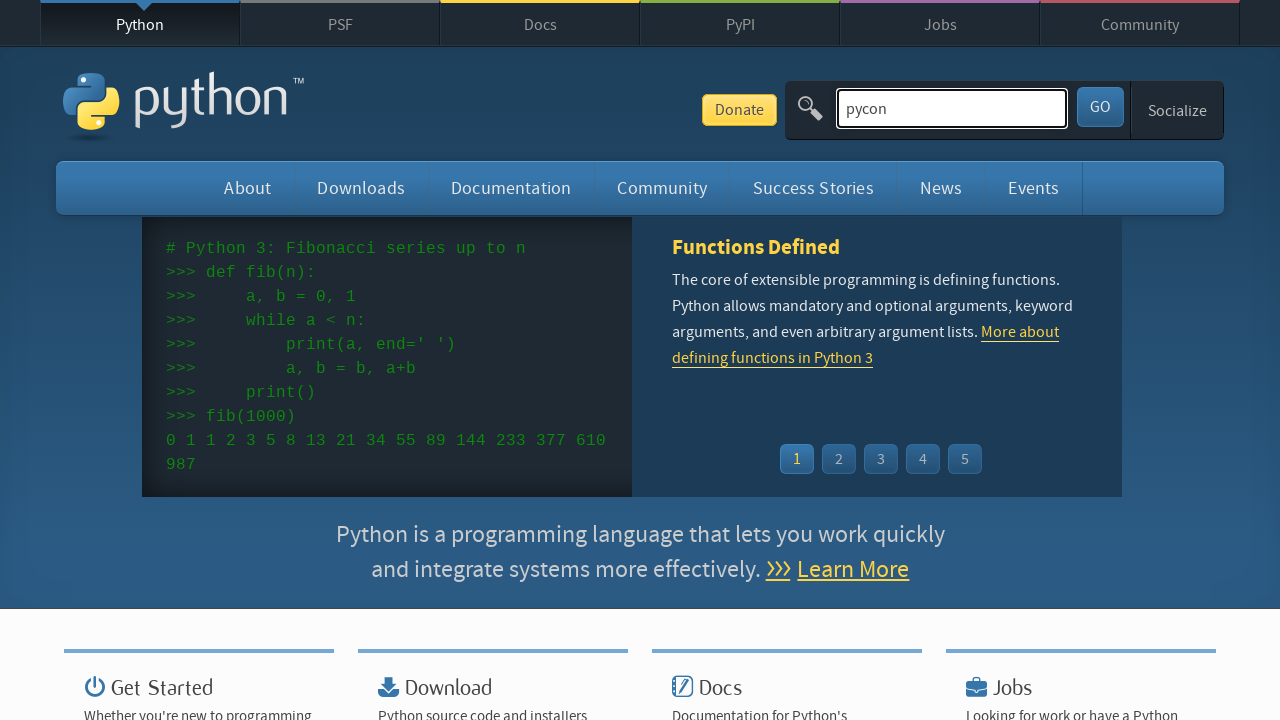

Pressed Enter to submit search query on input[name='q']
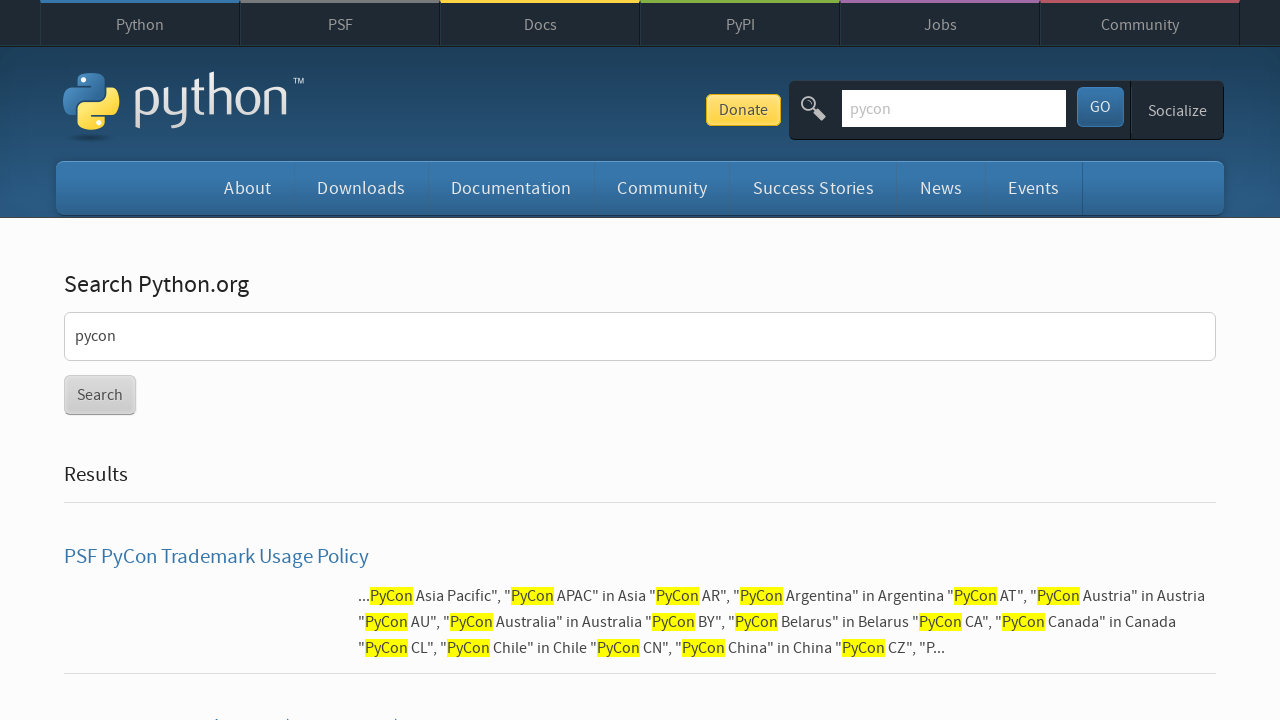

Waited for network to be idle after search submission
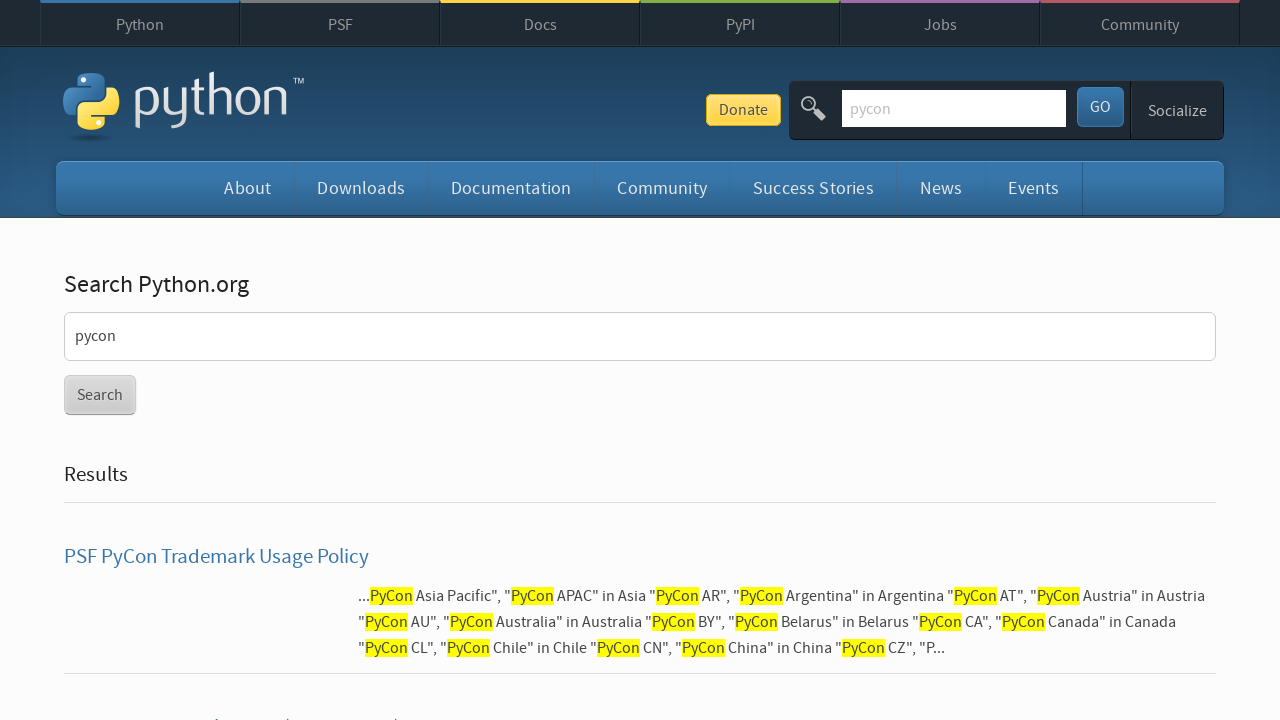

Verified search results were returned (no 'No results found' message)
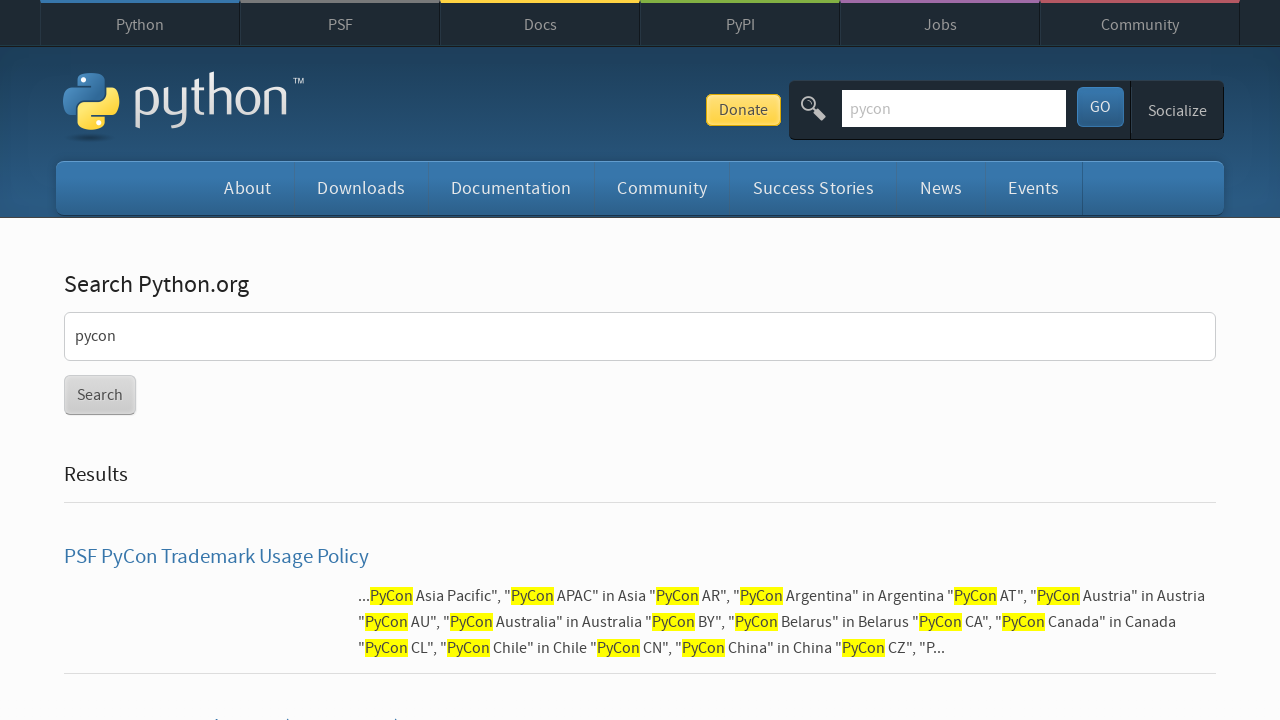

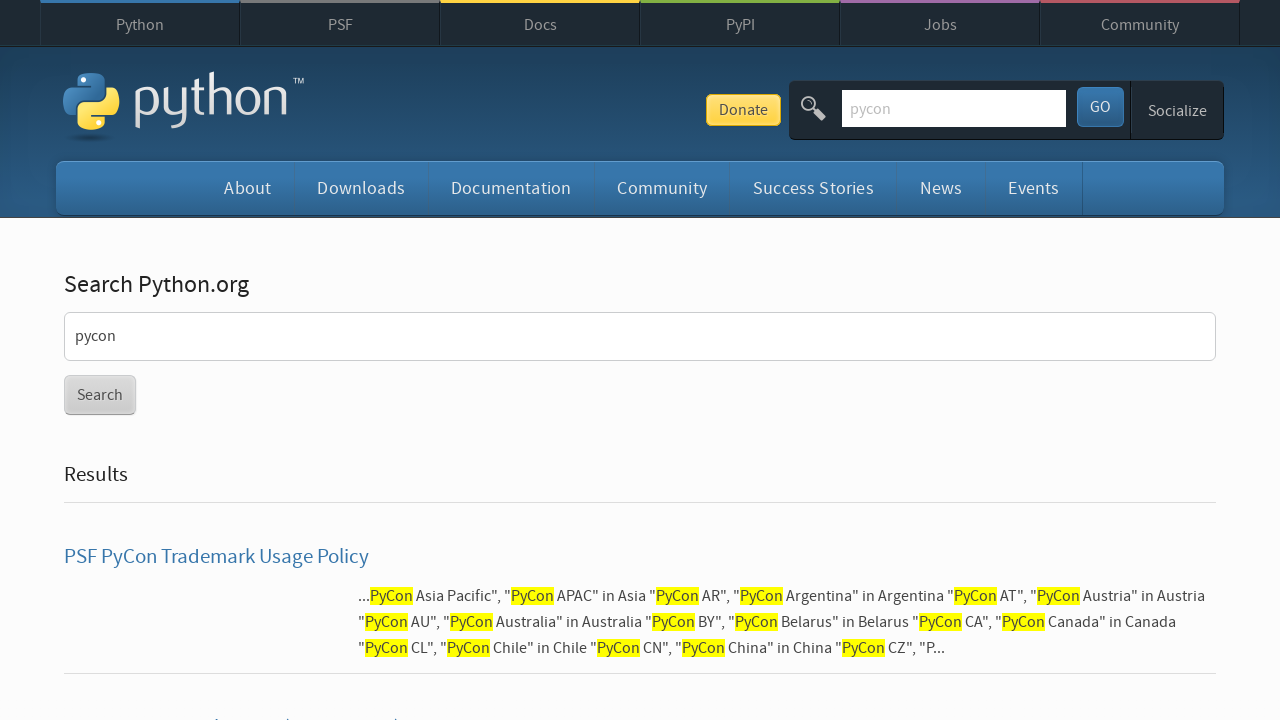